Navigates to TradingView's gold (XAU/USD) chart and cycles through multiple timeframes (1min, 5min, 30min, 1h, 2h) to view the chart at different intervals.

Starting URL: https://www.tradingview.com/chart/?symbol=OANDA%3AXAUUSD

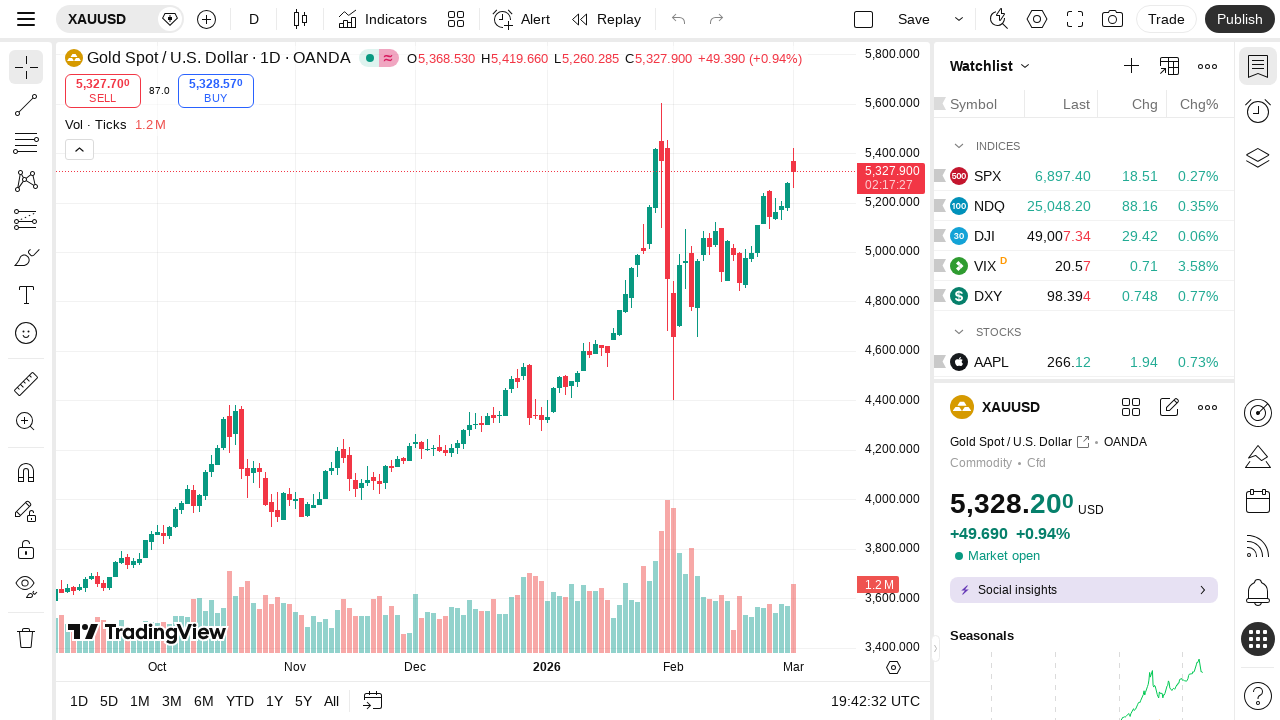

Waited for page network to reach idle state
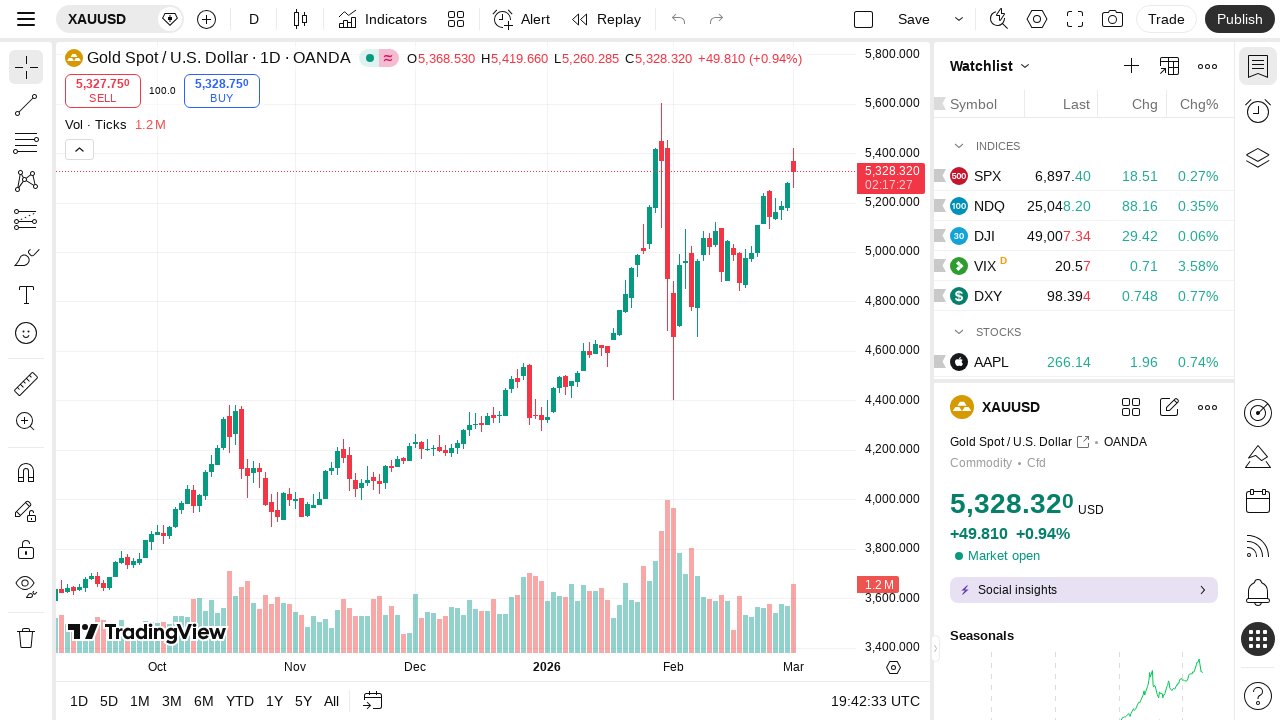

Waited 5 seconds for chart to fully render
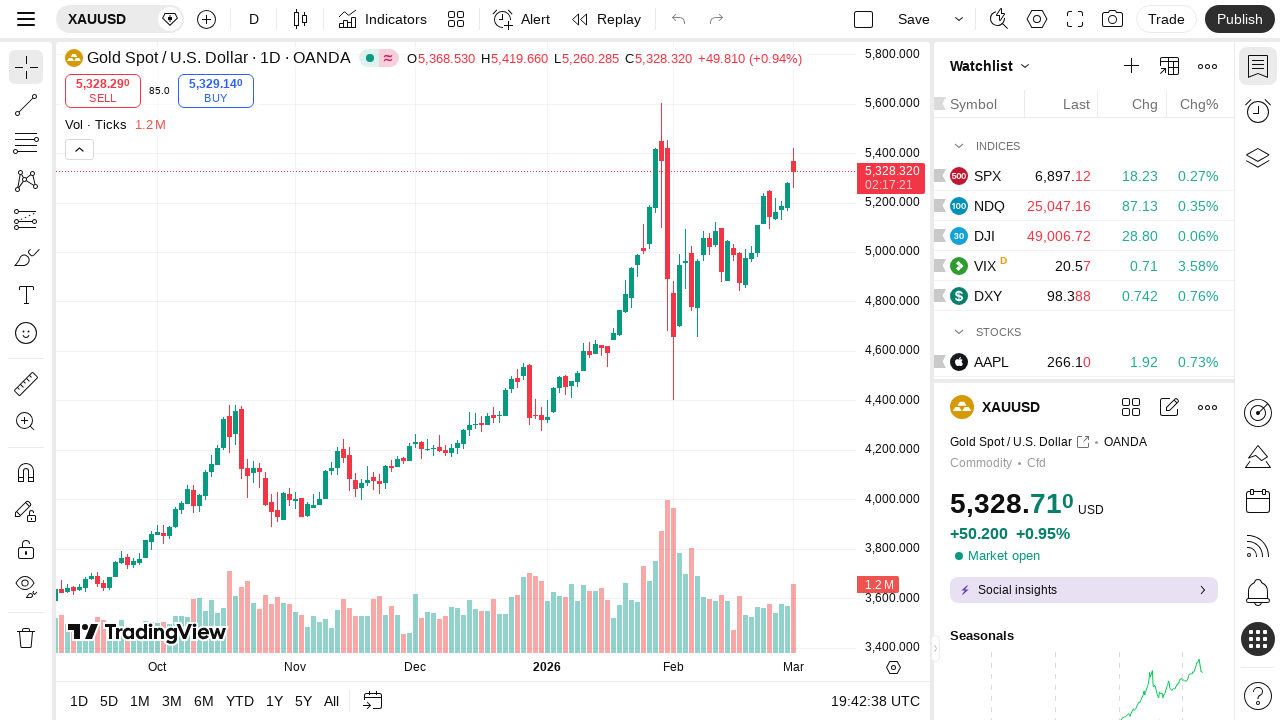

Navigated to XAU/USD chart with 1-minute timeframe
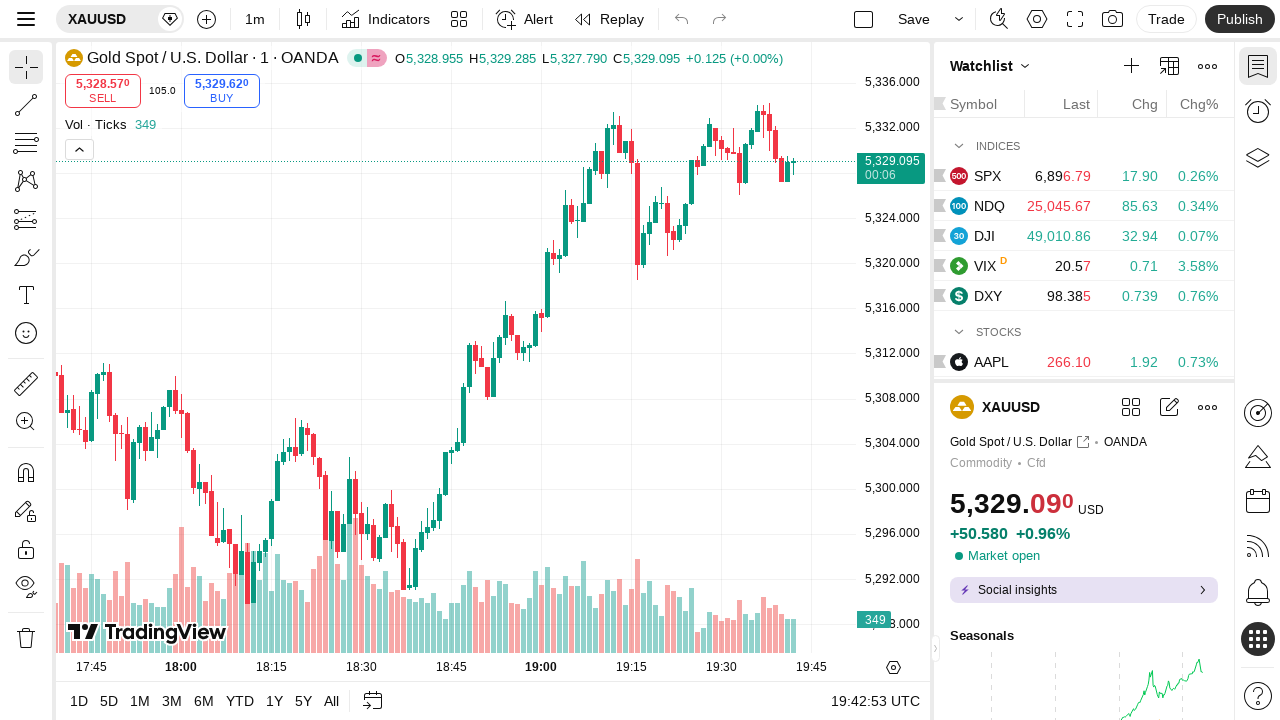

Chart loaded for 1-minute timeframe
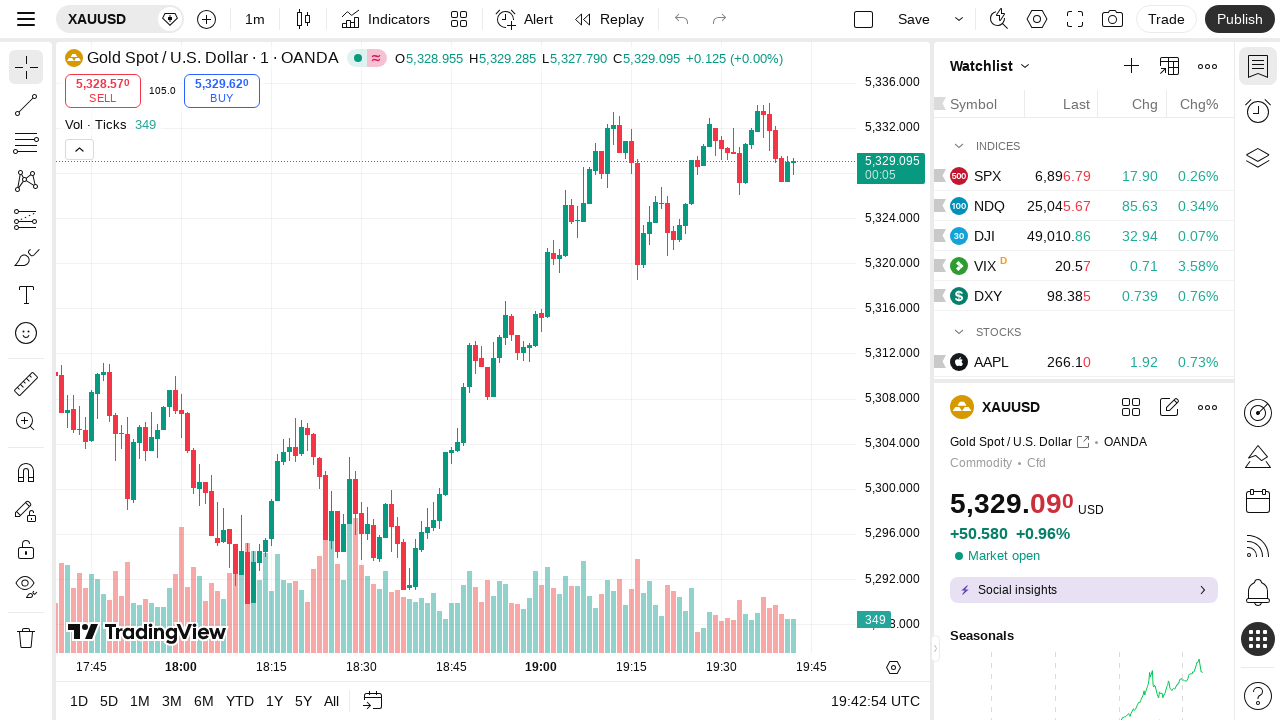

Waited 3 seconds to render 1-minute chart
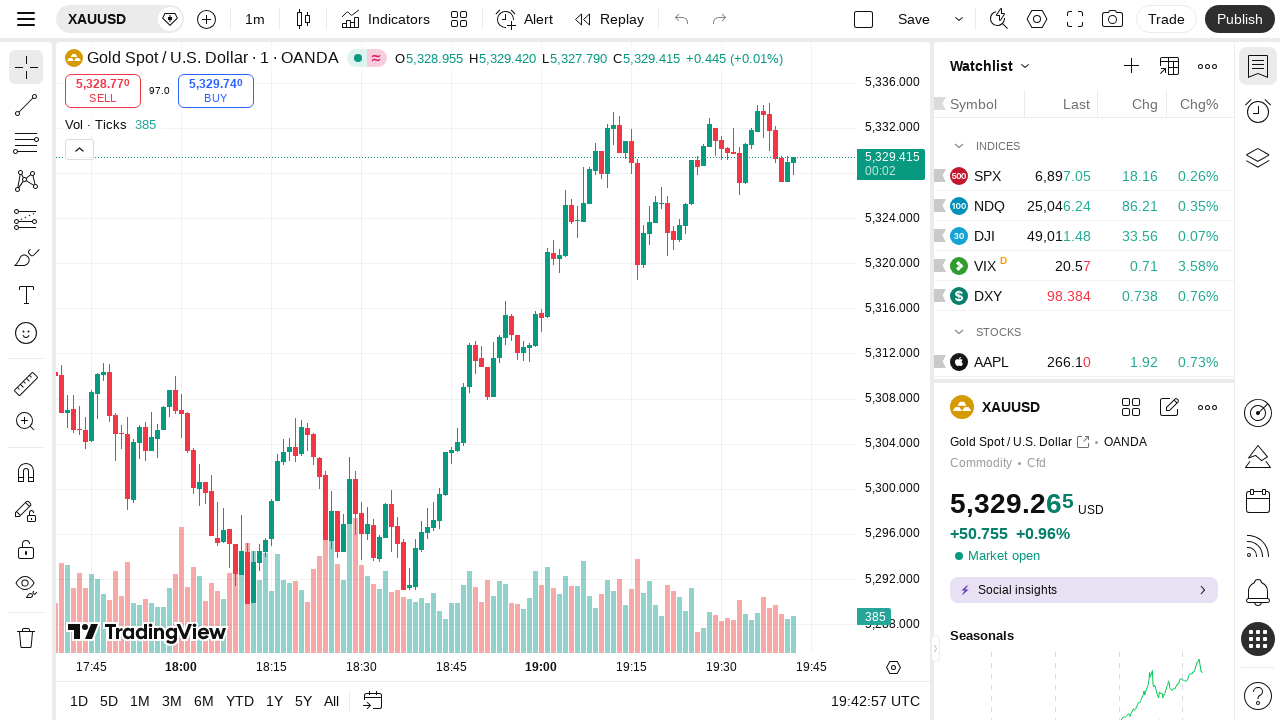

Navigated to XAU/USD chart with 5-minute timeframe
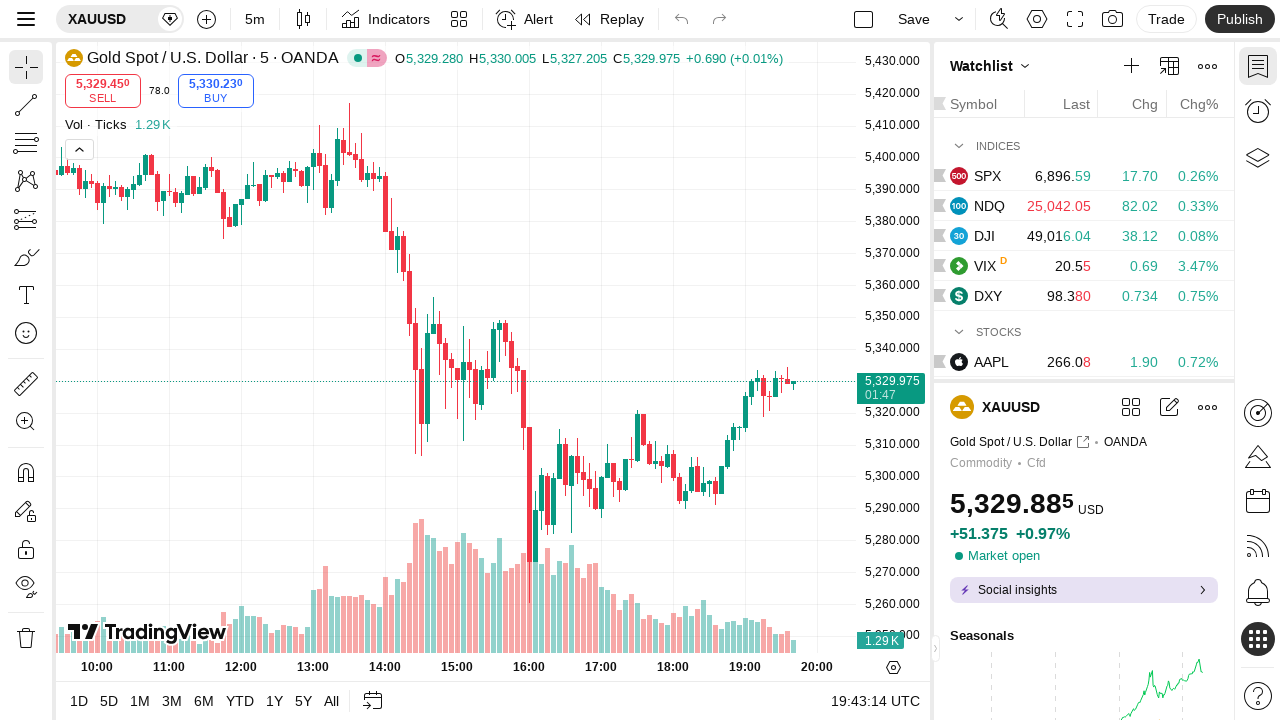

Chart loaded for 5-minute timeframe
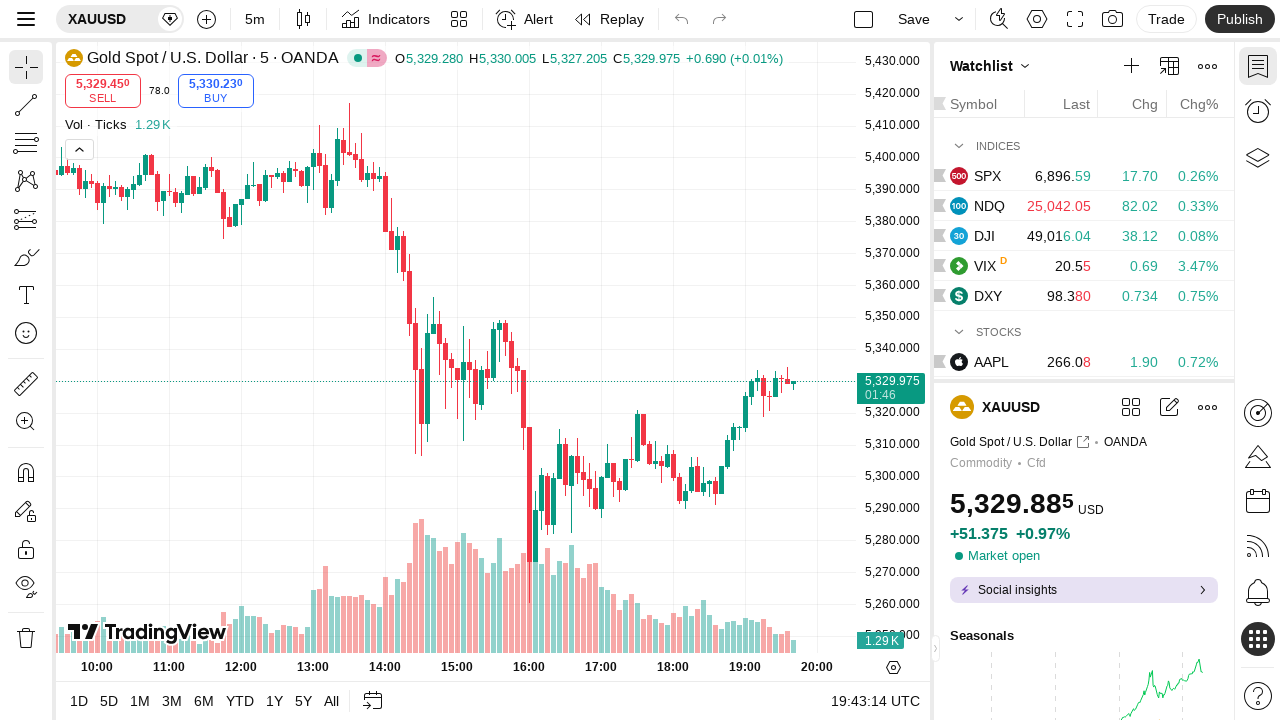

Waited 3 seconds to render 5-minute chart
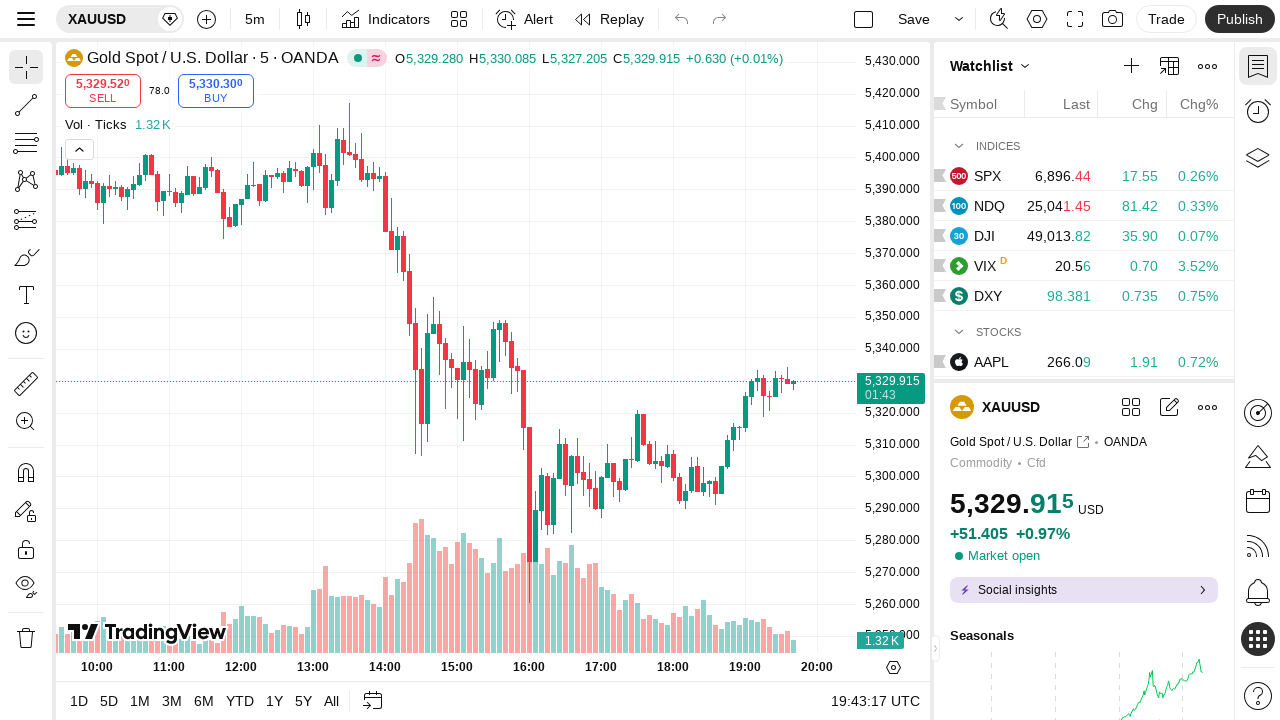

Navigated to XAU/USD chart with 30-minute timeframe
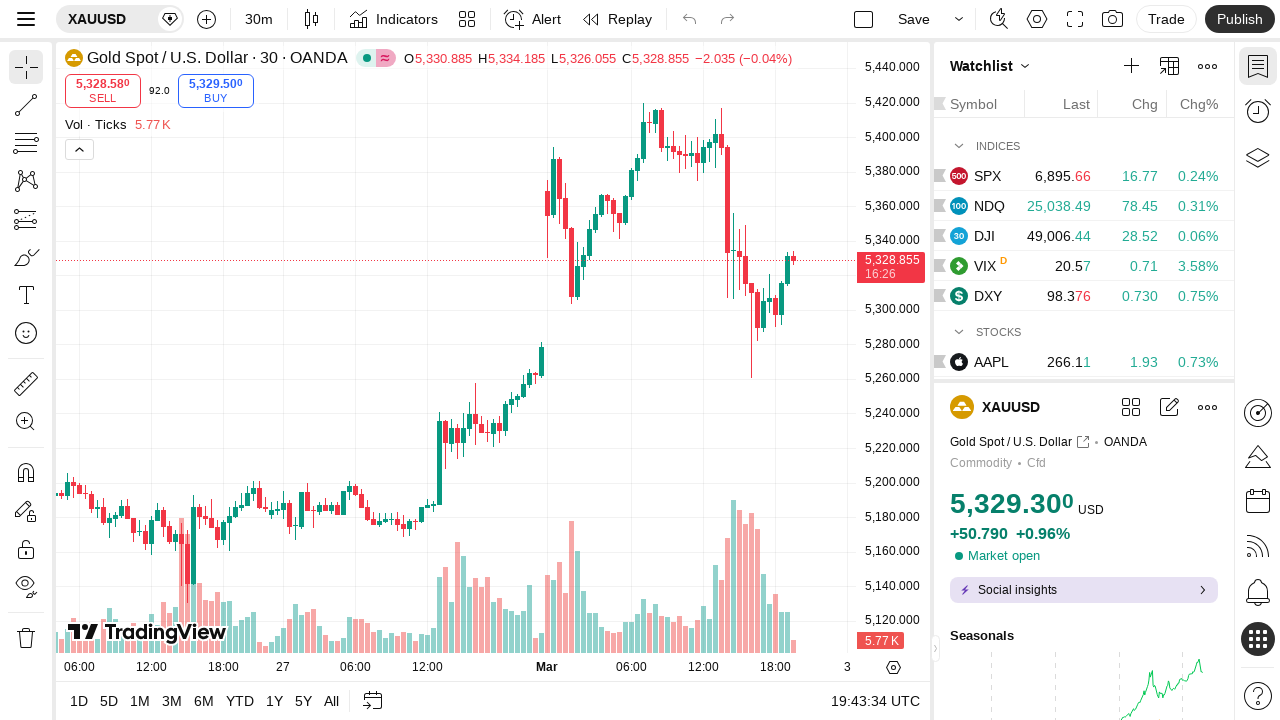

Chart loaded for 30-minute timeframe
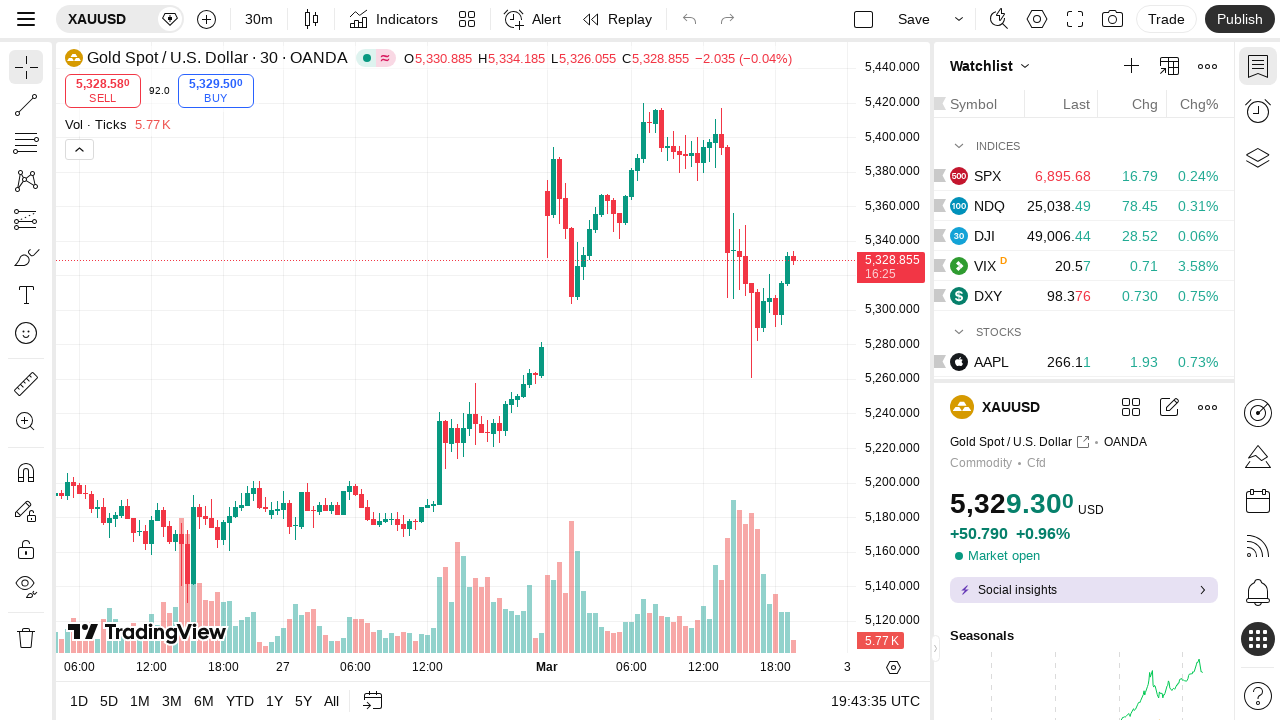

Waited 3 seconds to render 30-minute chart
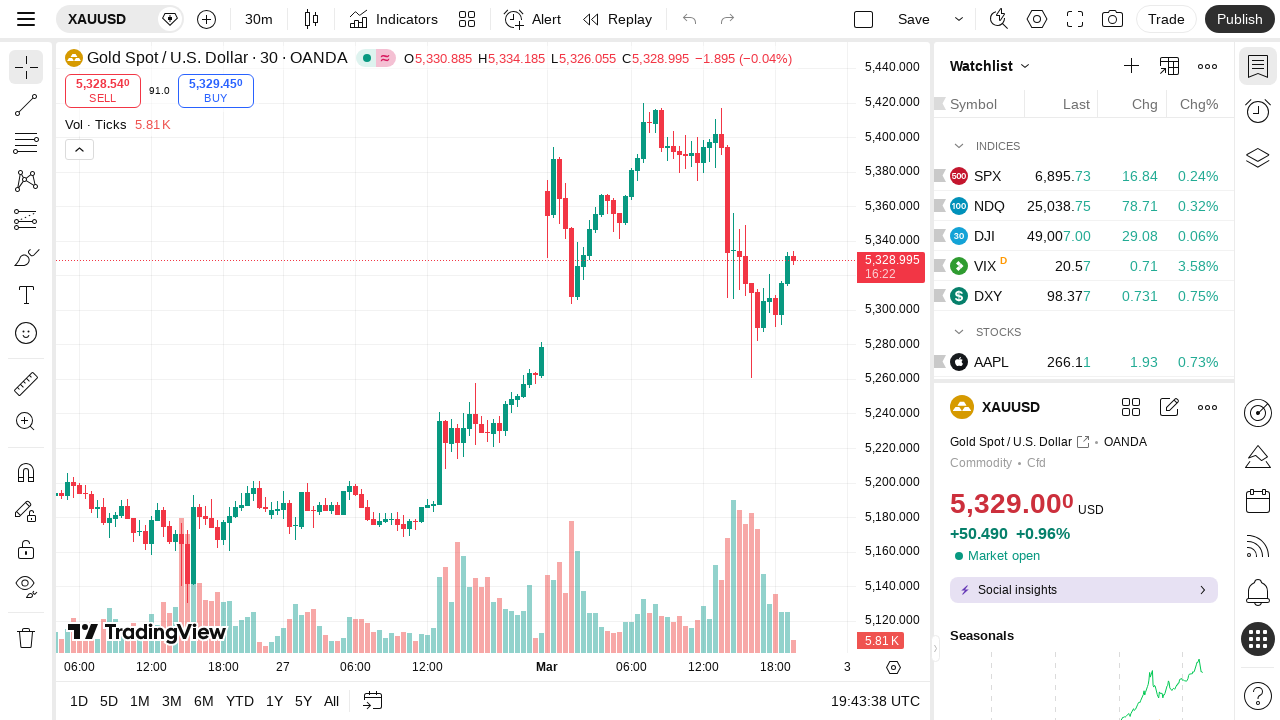

Navigated to XAU/USD chart with 60-minute timeframe
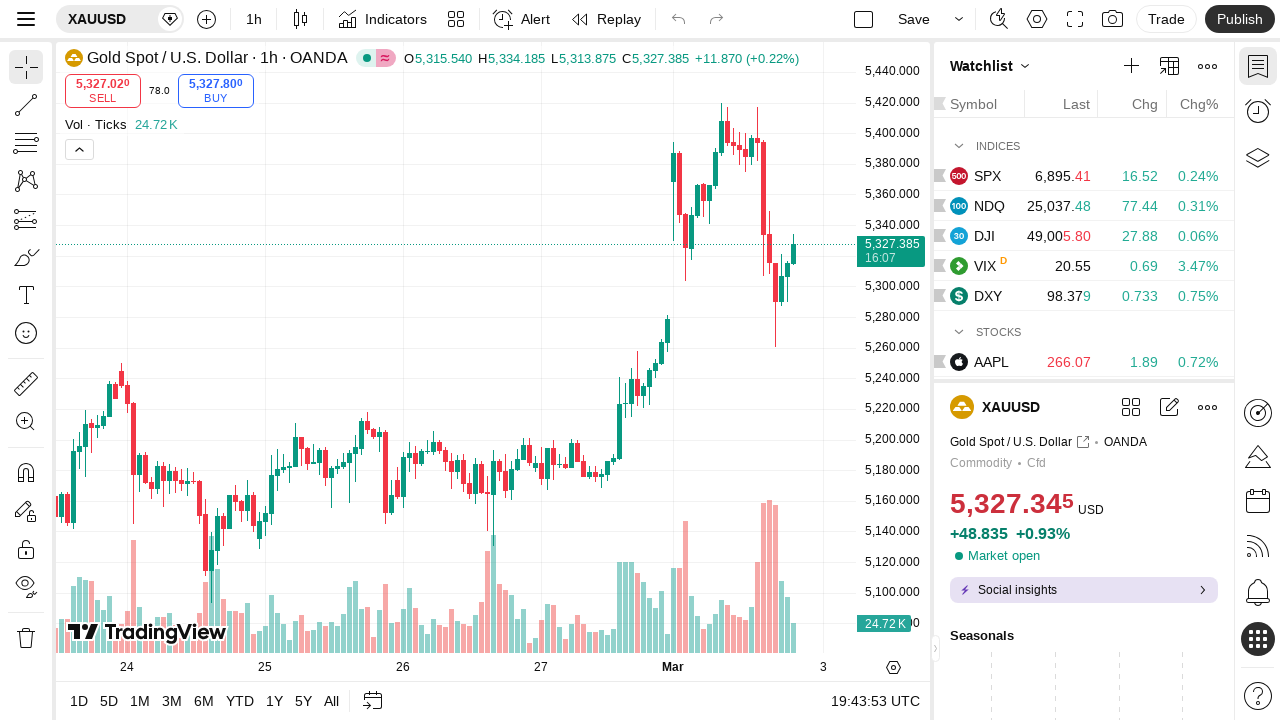

Chart loaded for 60-minute timeframe
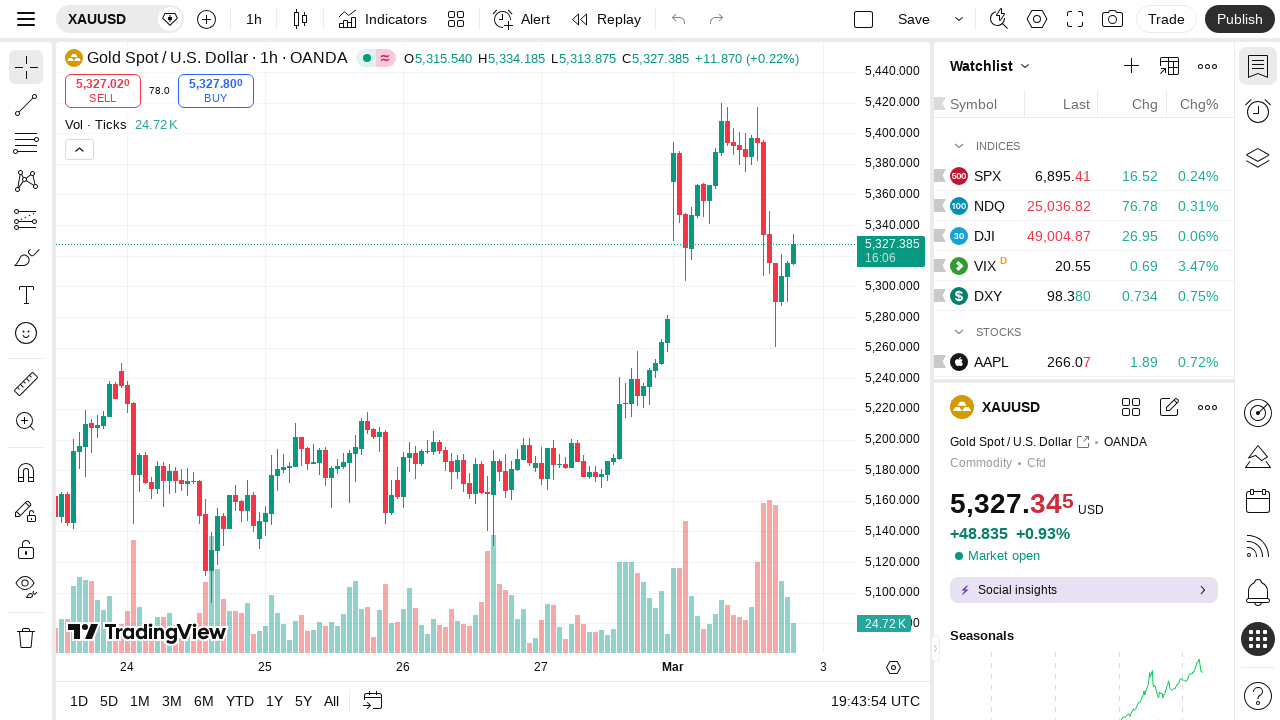

Waited 3 seconds to render 60-minute chart
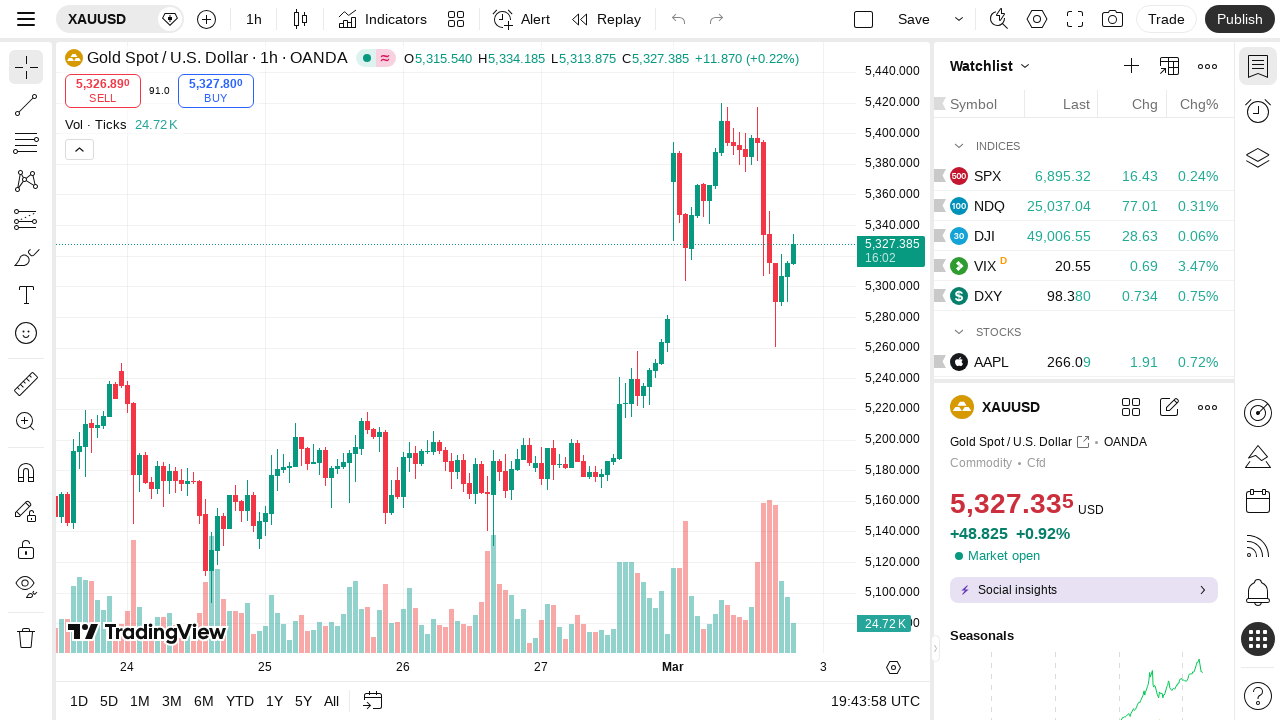

Navigated to XAU/USD chart with 120-minute timeframe
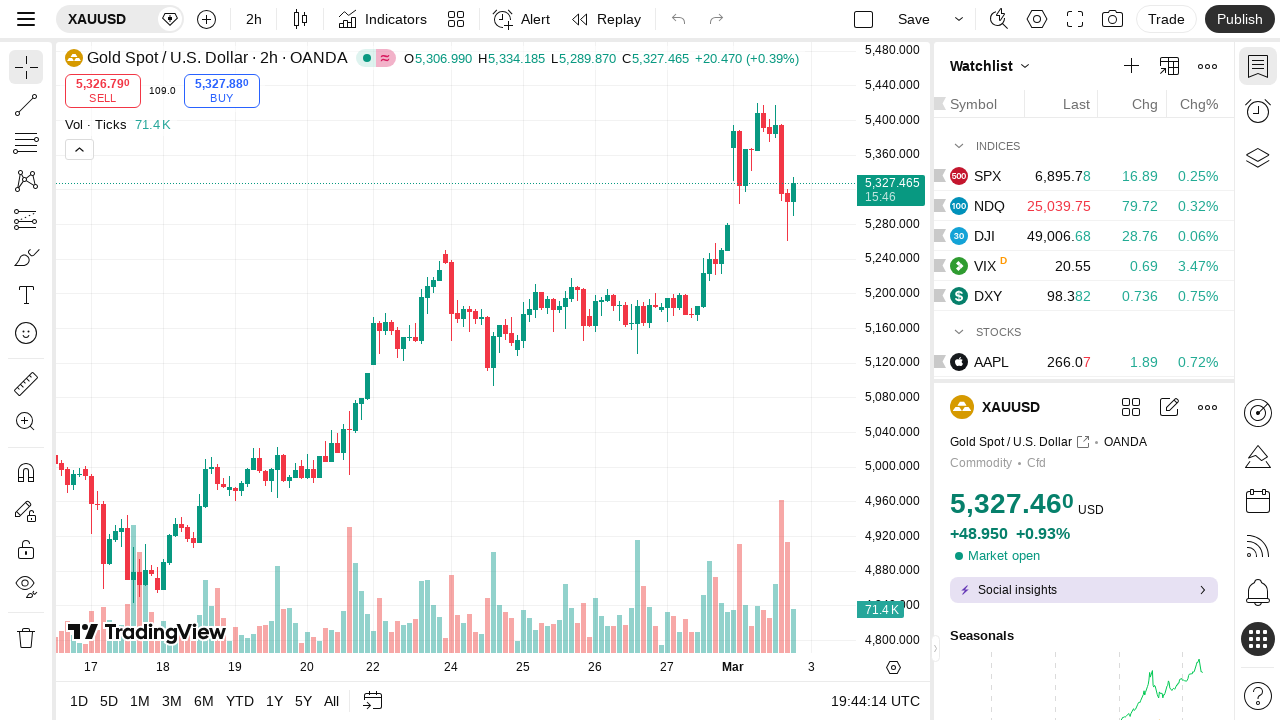

Chart loaded for 120-minute timeframe
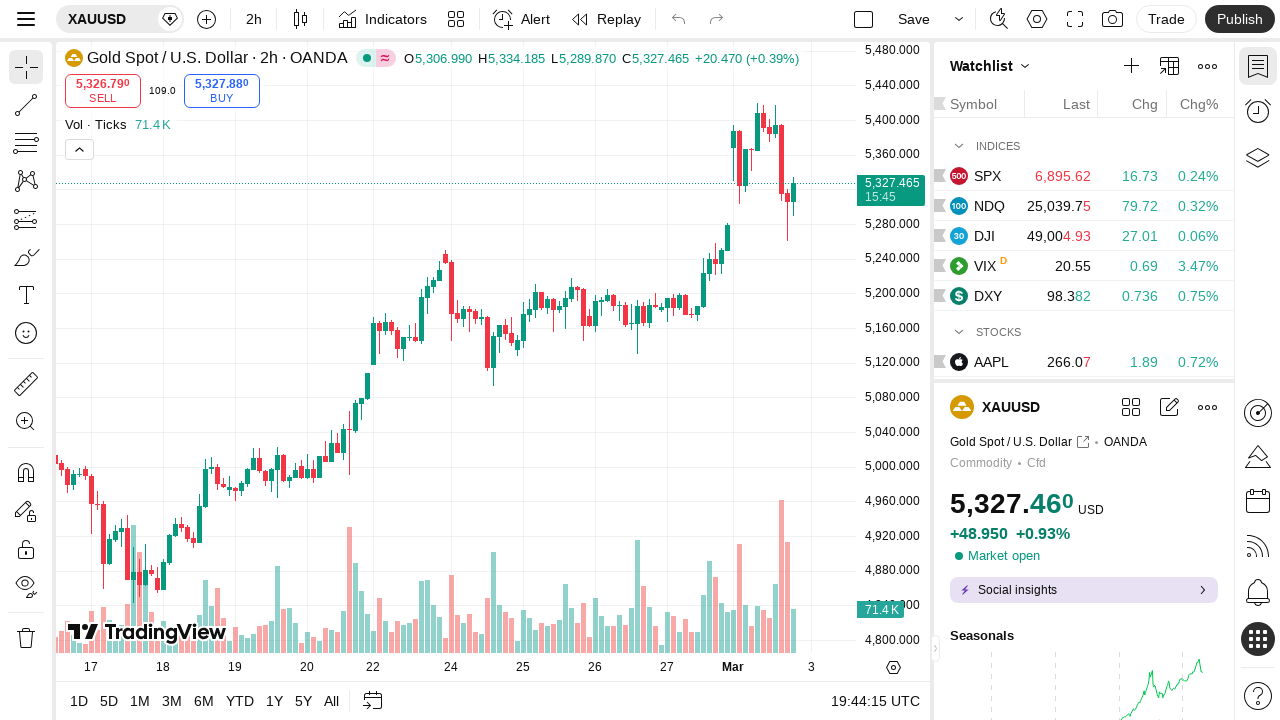

Waited 3 seconds to render 120-minute chart
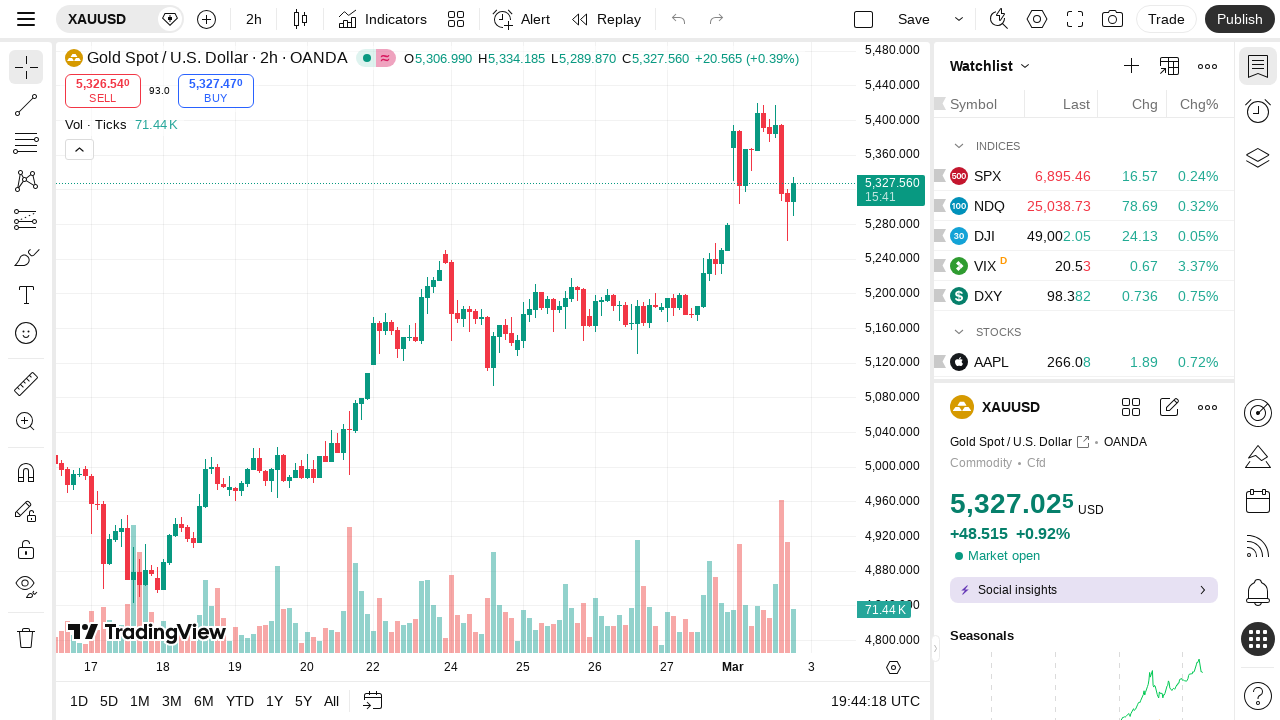

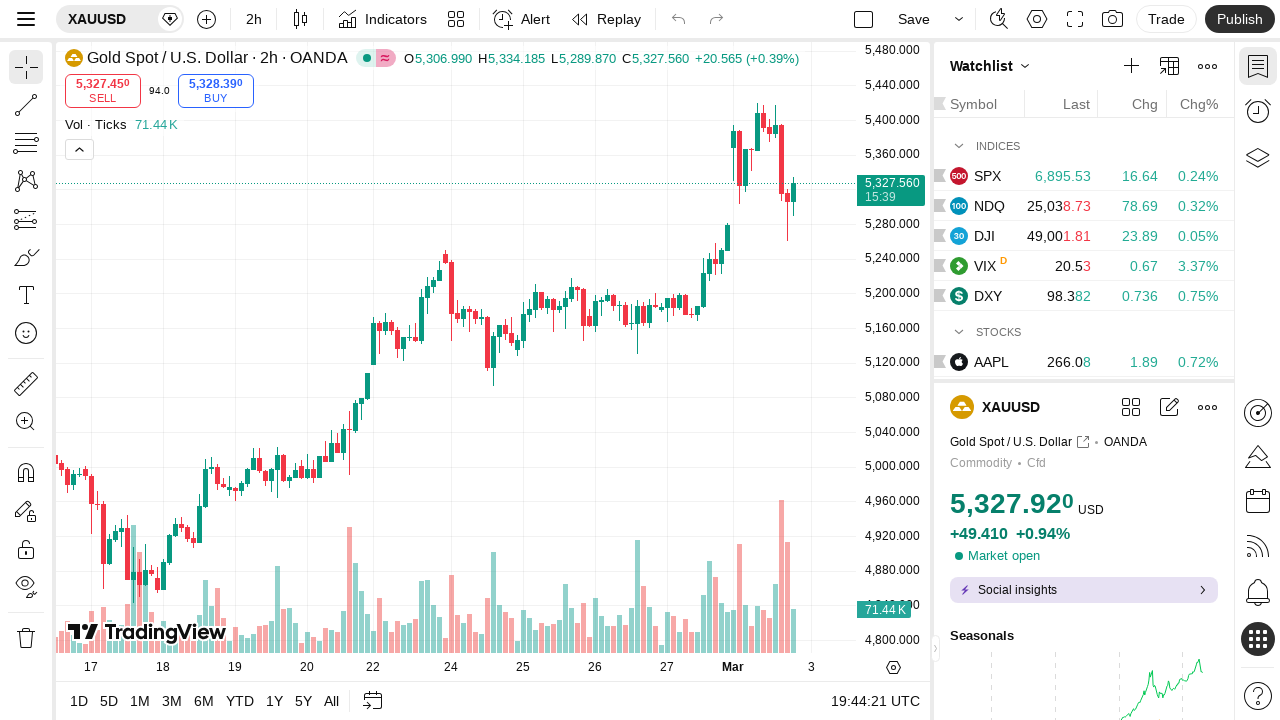